Tests JavaScript alert handling by clicking buttons to trigger JS Alert, JS Confirm, and JS Prompt dialogs, then interacting with each (accepting, dismissing, and entering text).

Starting URL: https://the-internet.herokuapp.com/javascript_alerts

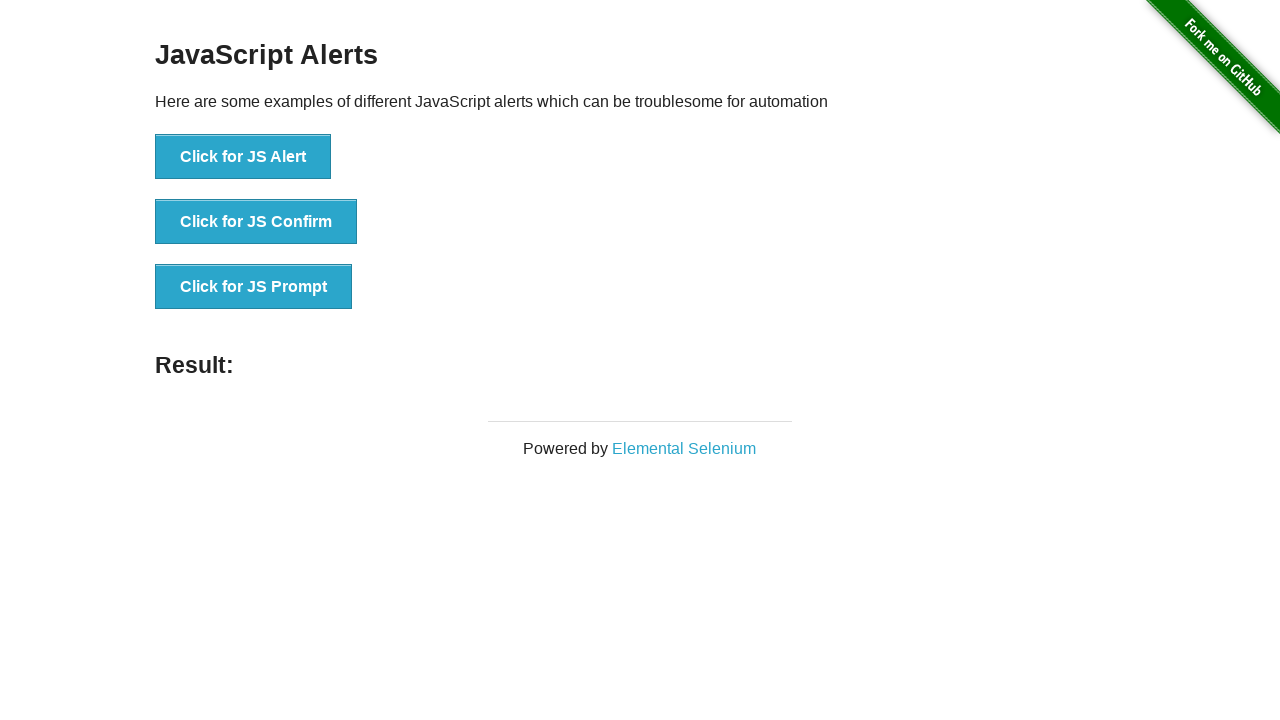

Clicked button to trigger JS Alert at (243, 157) on xpath=//*[contains(text(),'Click for JS Alert')]
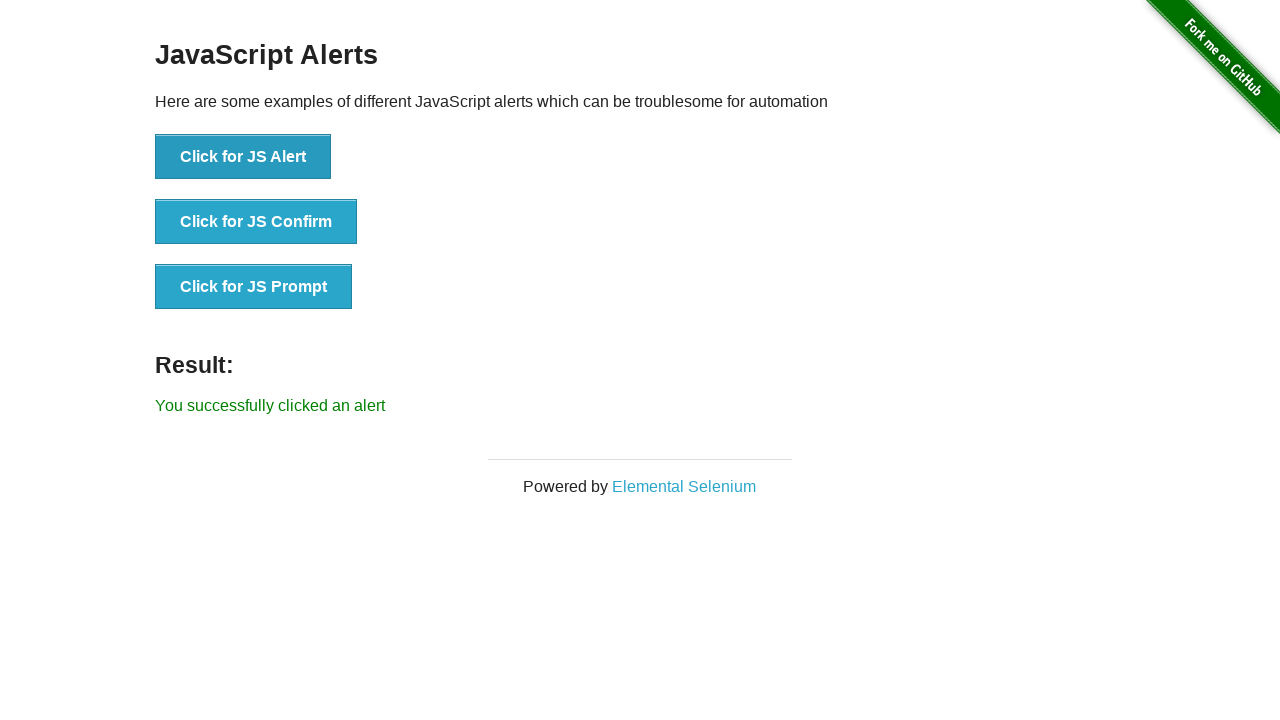

Set up dialog handler to accept alerts
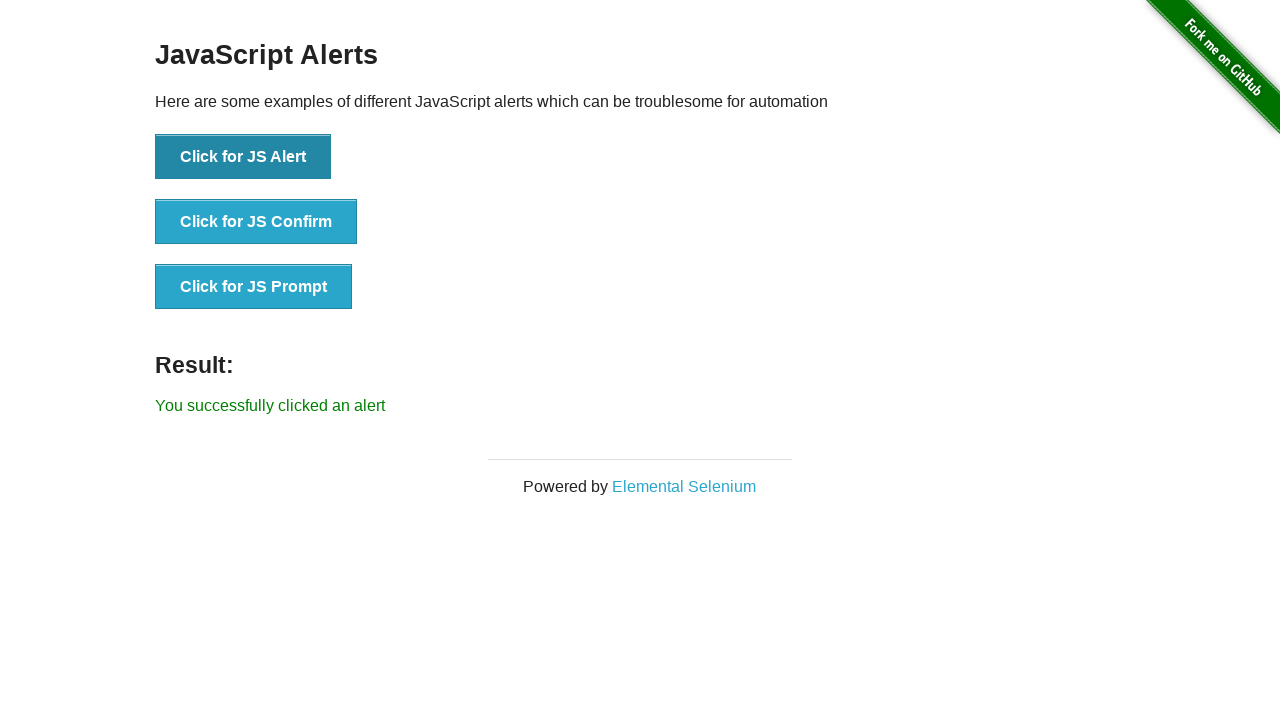

Clicked JS Alert button again at (243, 157) on xpath=//*[contains(text(),'Click for JS Alert')]
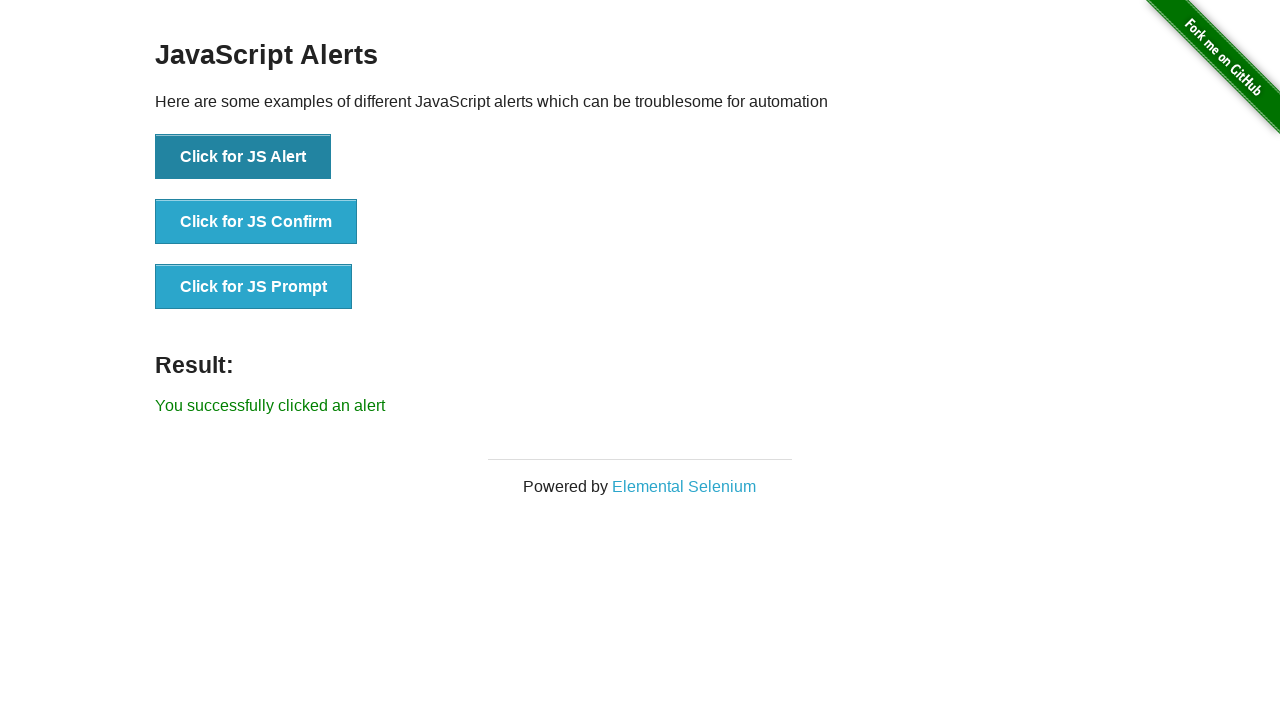

Registered dialog handler for JS Alert
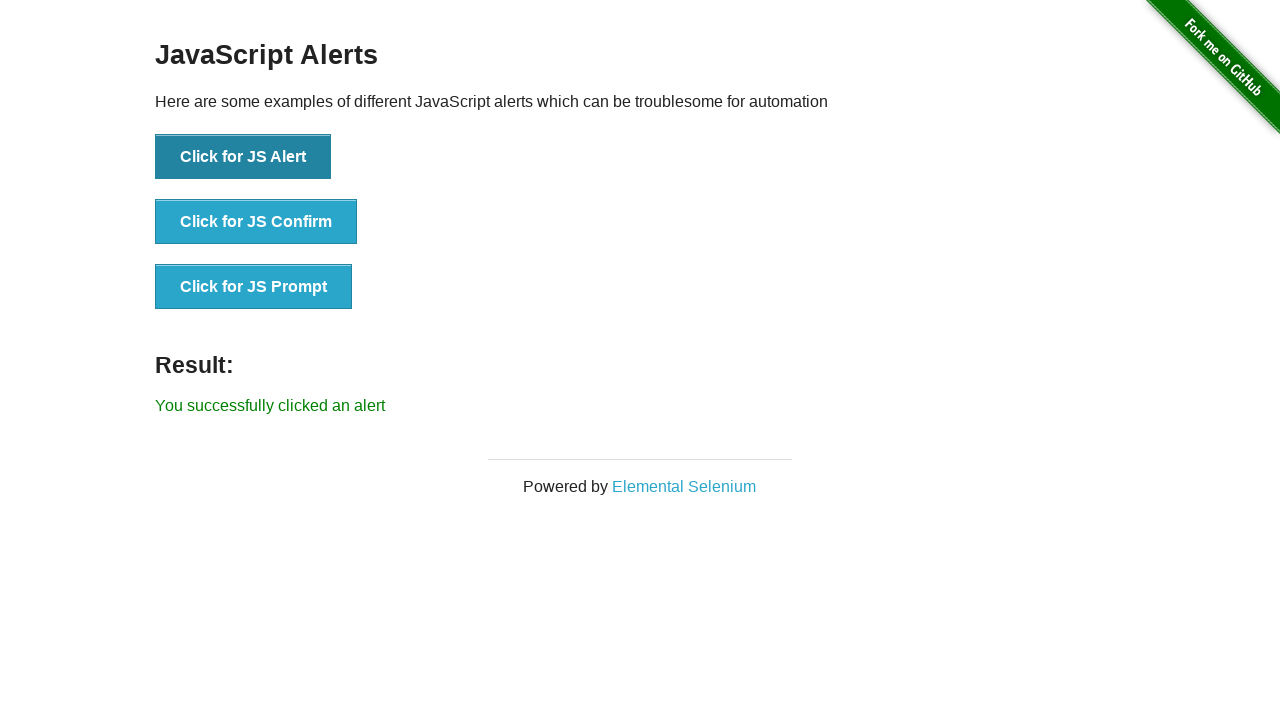

Clicked JS Alert button and accepted the alert at (243, 157) on xpath=//*[contains(text(),'Click for JS Alert')]
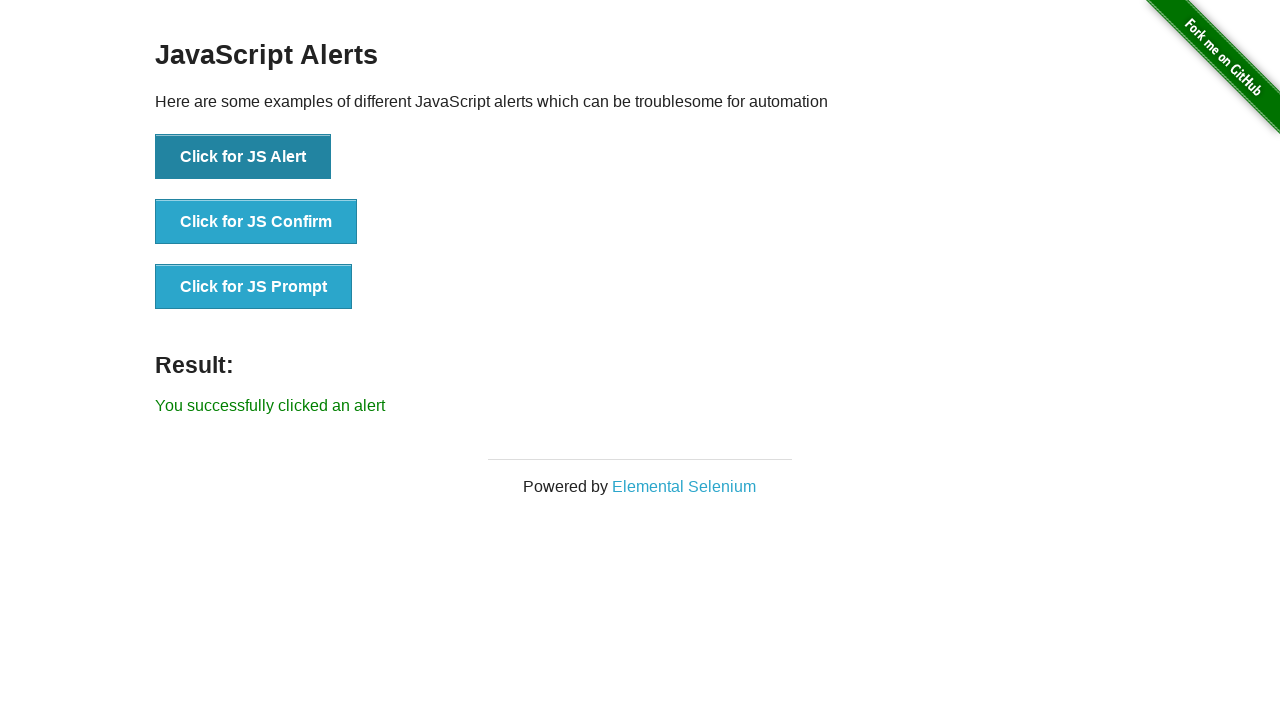

Alert result message appeared
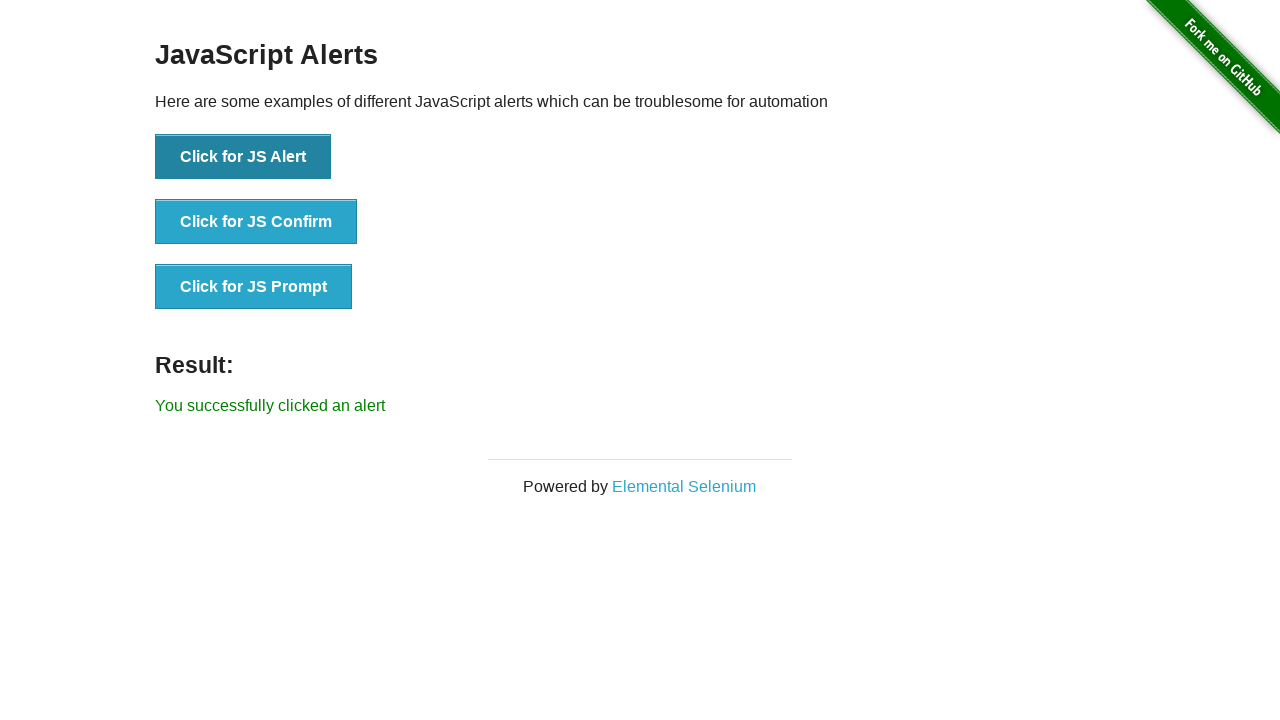

Registered dialog handler for JS Confirm
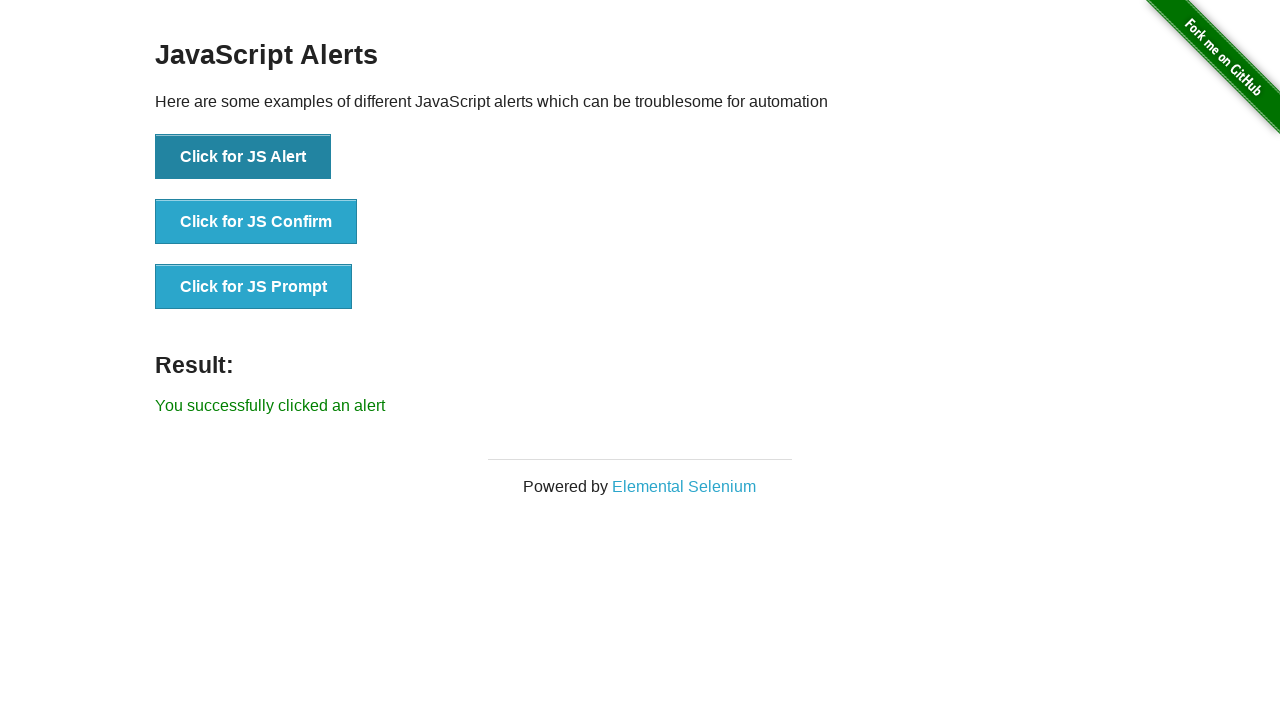

Clicked JS Confirm button and dismissed the dialog at (256, 222) on xpath=//*[contains(text(),'Click for JS Confirm')]
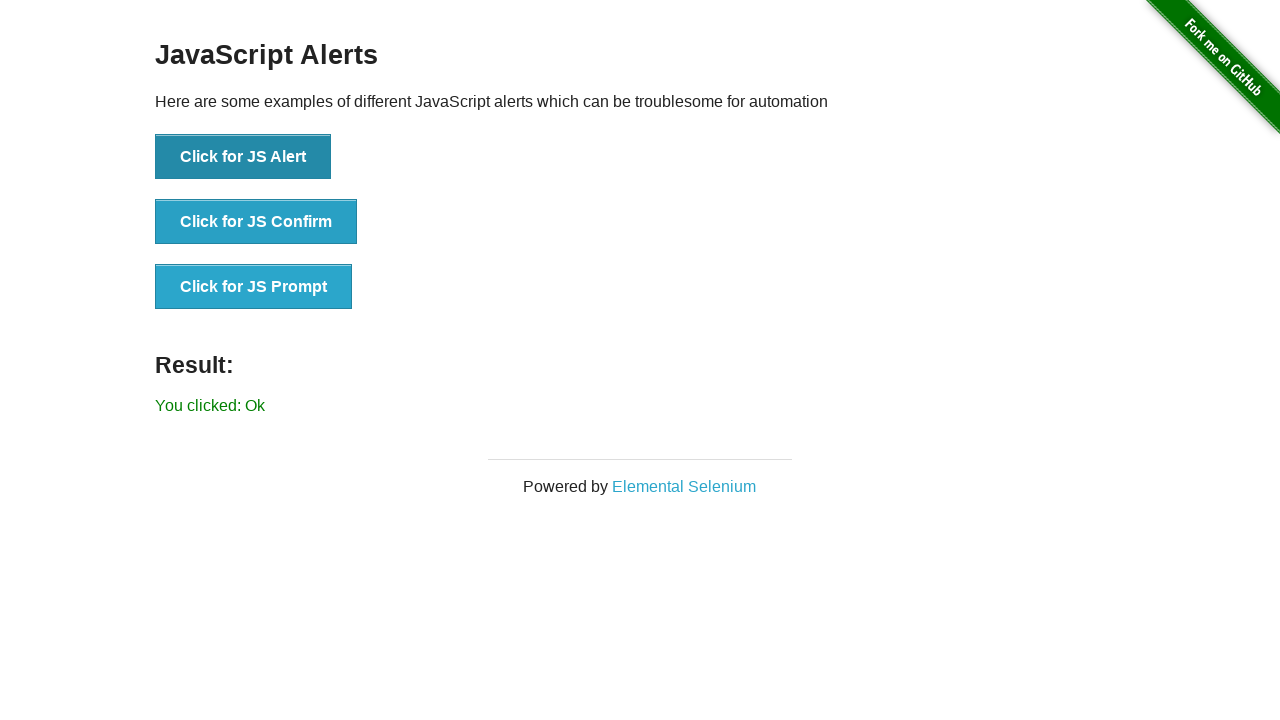

Confirm result message updated
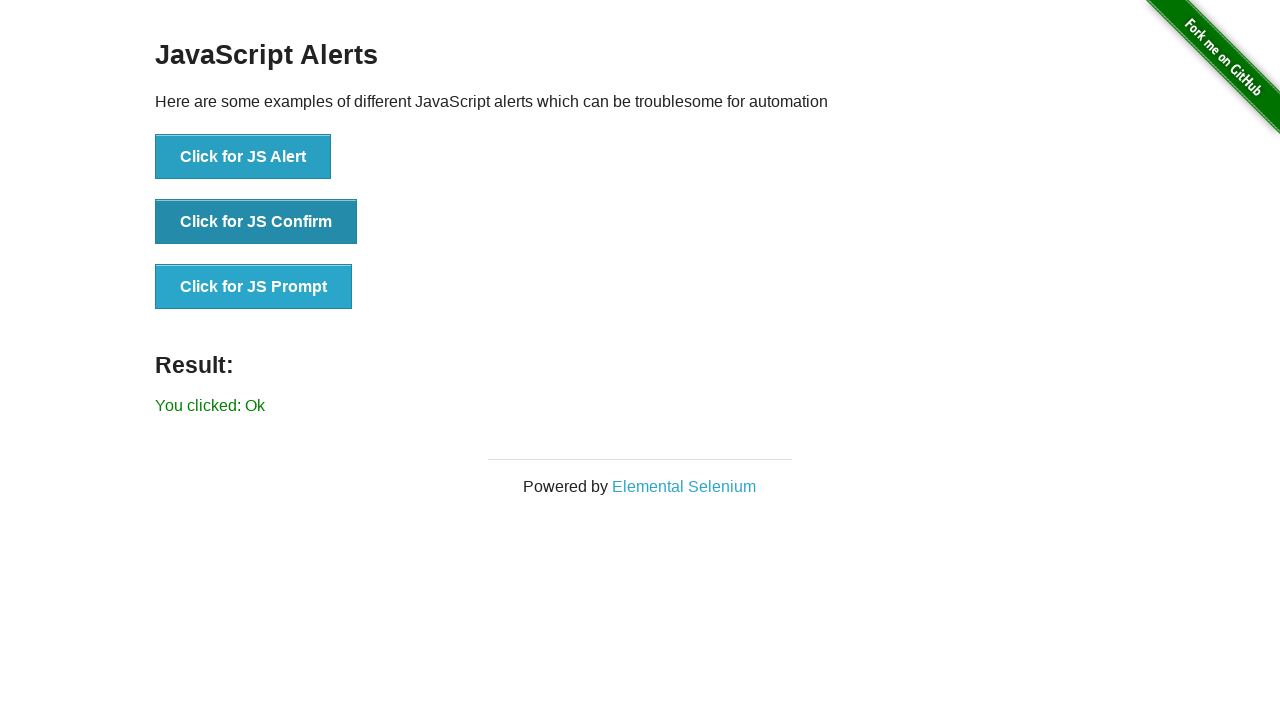

Registered dialog handler for JS Prompt
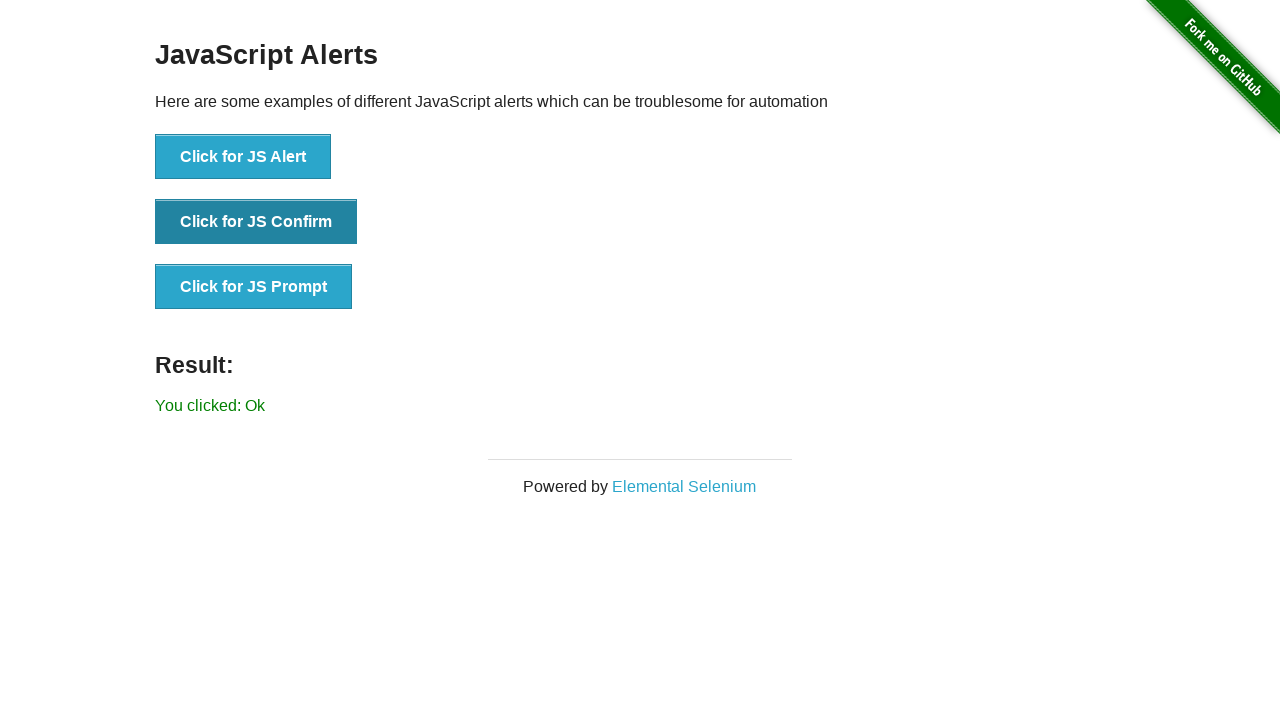

Clicked JS Prompt button and entered text 'Testing Alerts' at (254, 287) on xpath=//*[contains(text(),'Click for JS Prompt')]
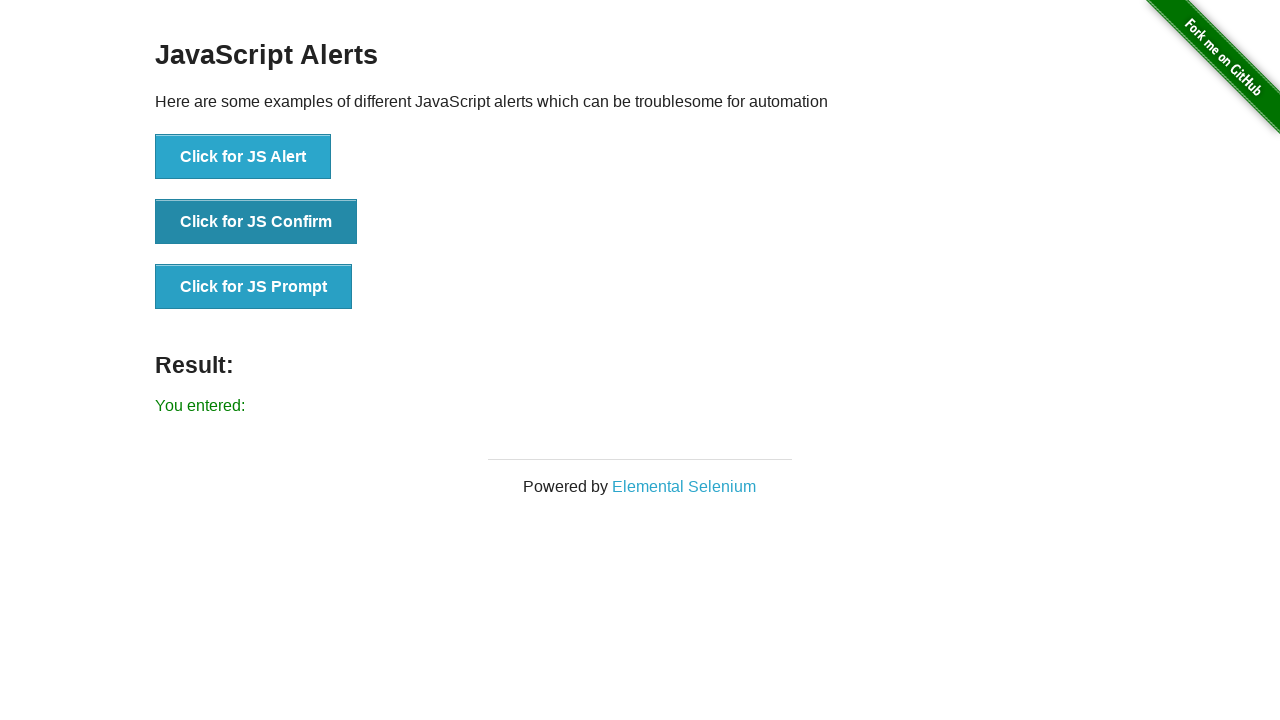

Prompt result message appeared with entered text
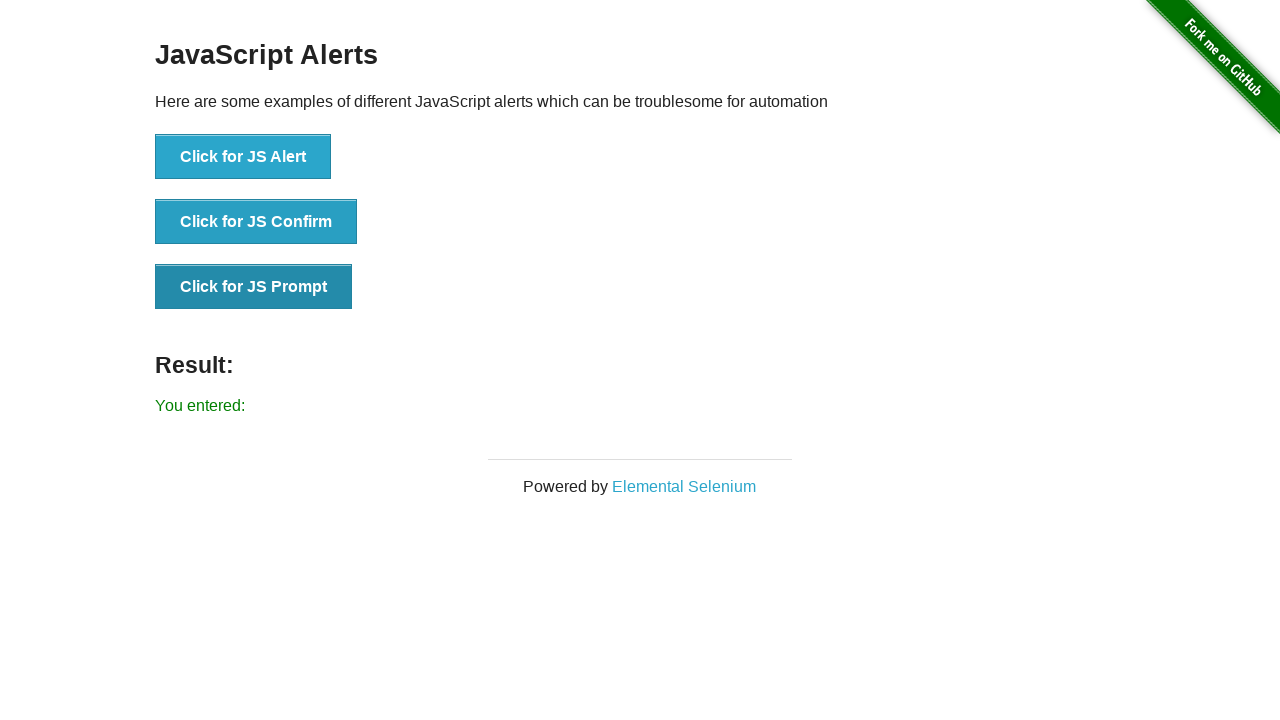

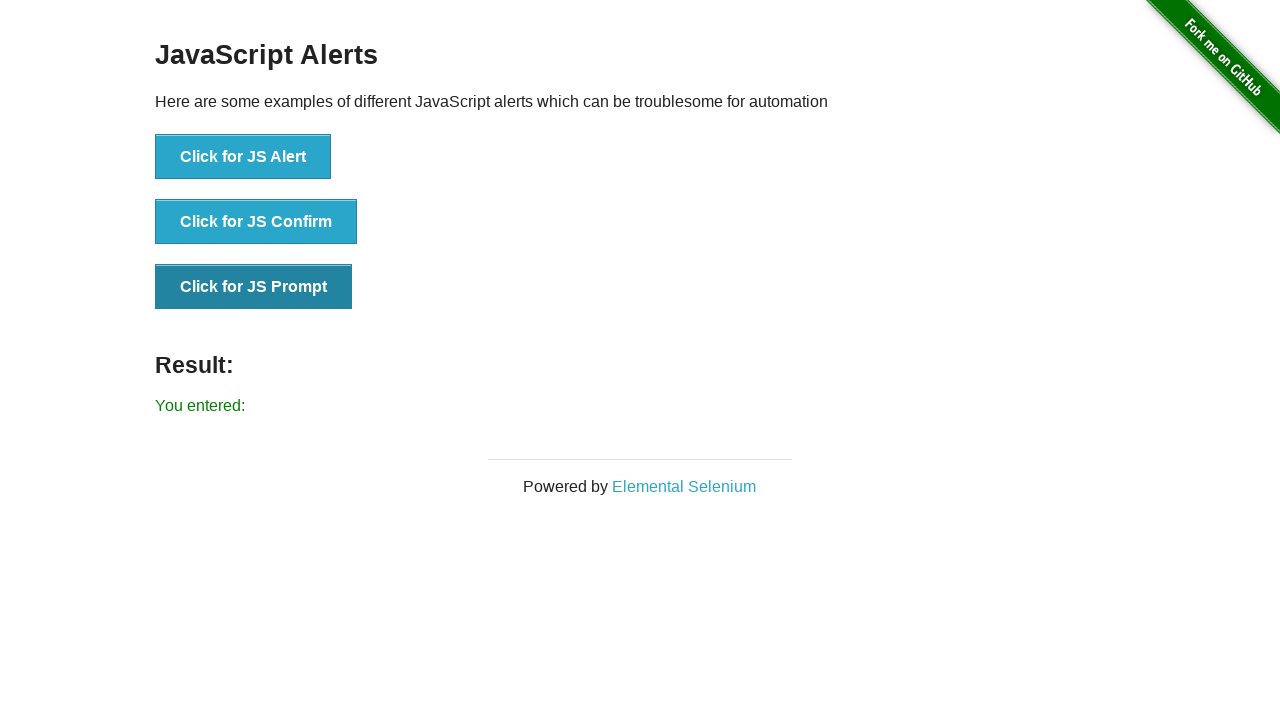